Tests opening multiple browser windows/tabs by clicking on a link that opens new windows, verifying that multiple windows can be opened

Starting URL: http://the-internet.herokuapp.com/

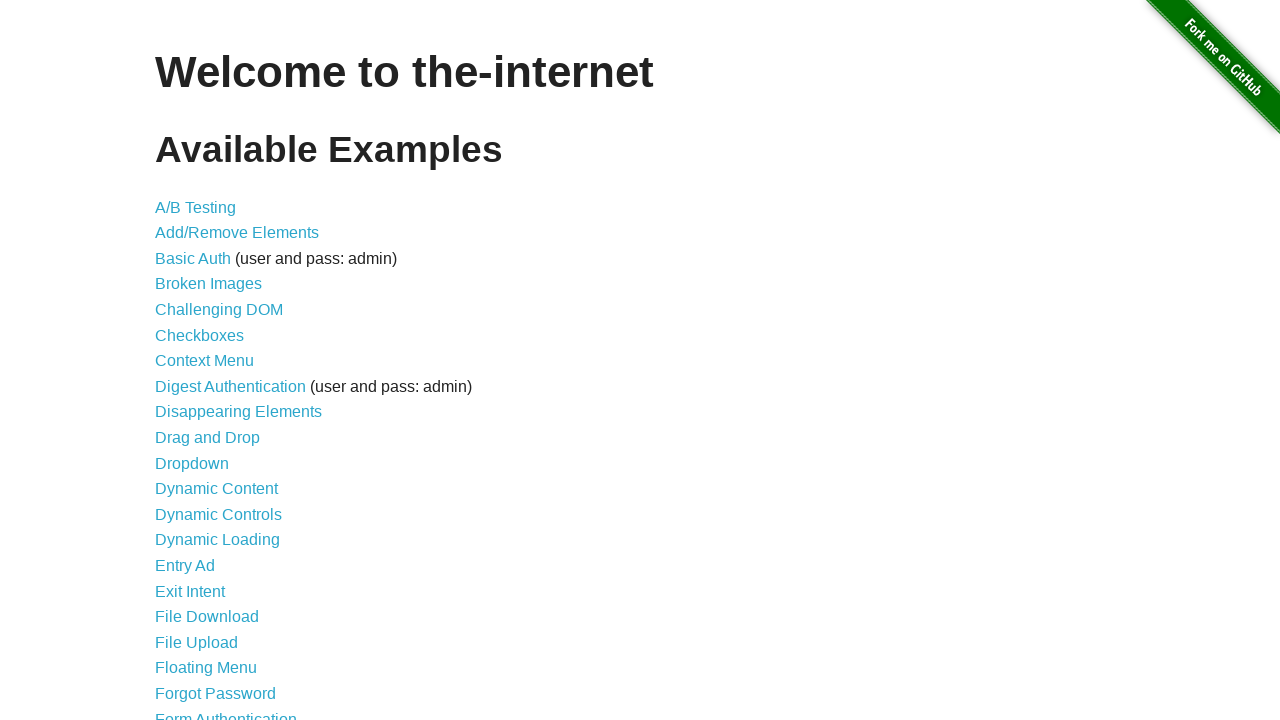

Waited for Windows link to be visible
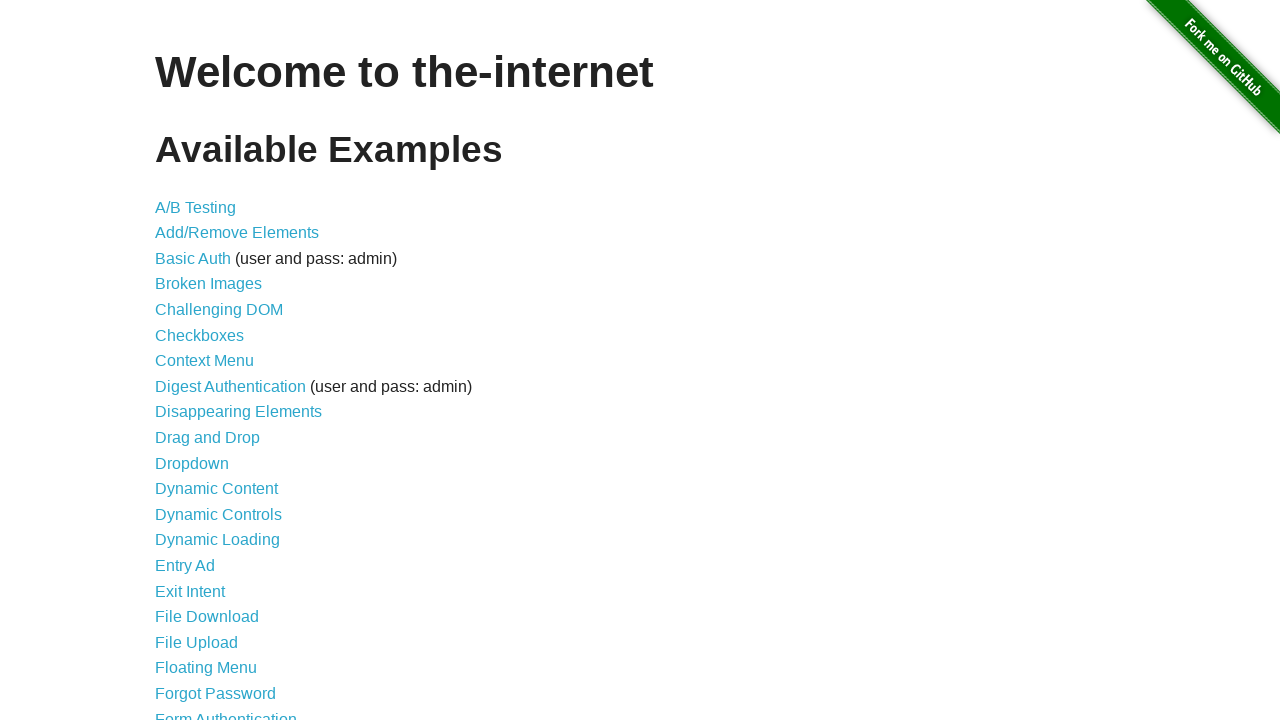

Clicked on Windows link to navigate to multiple windows page at (218, 369) on xpath=//*[contains(text(), 'Windows')]
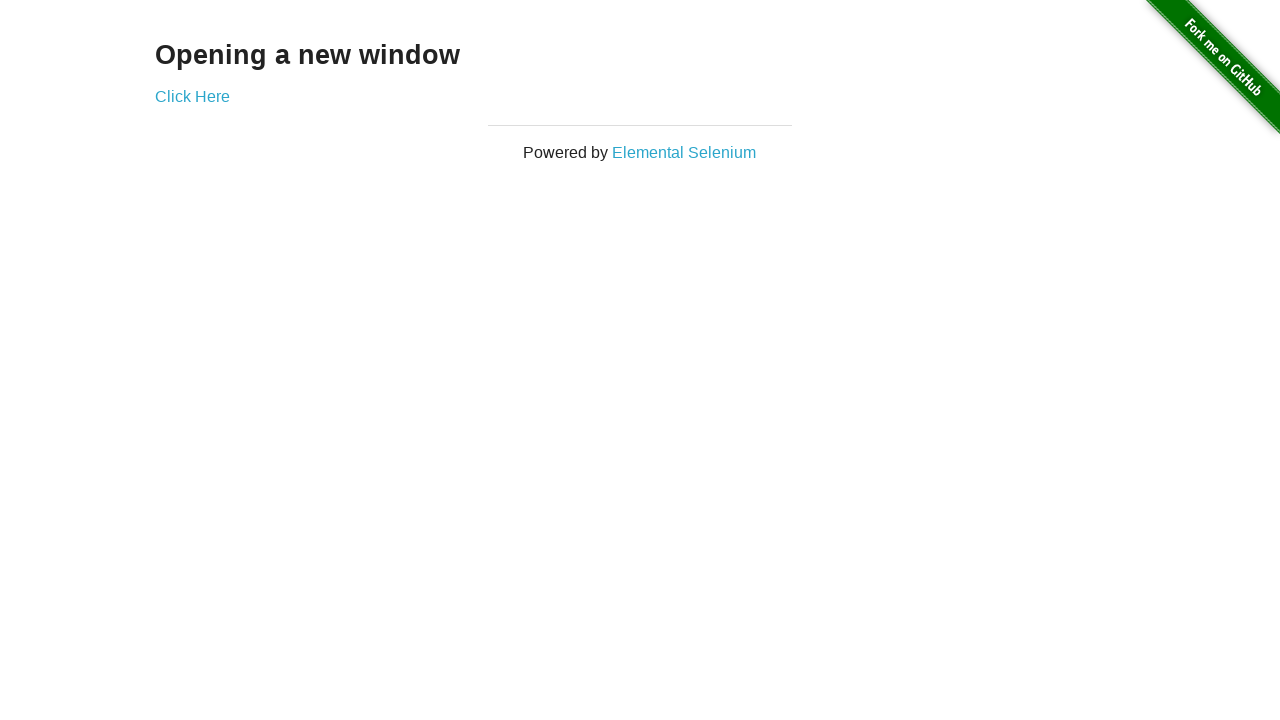

Clicked link to open new window (iteration 1) at (192, 96) on xpath=//a[contains(text(), 'Click')]
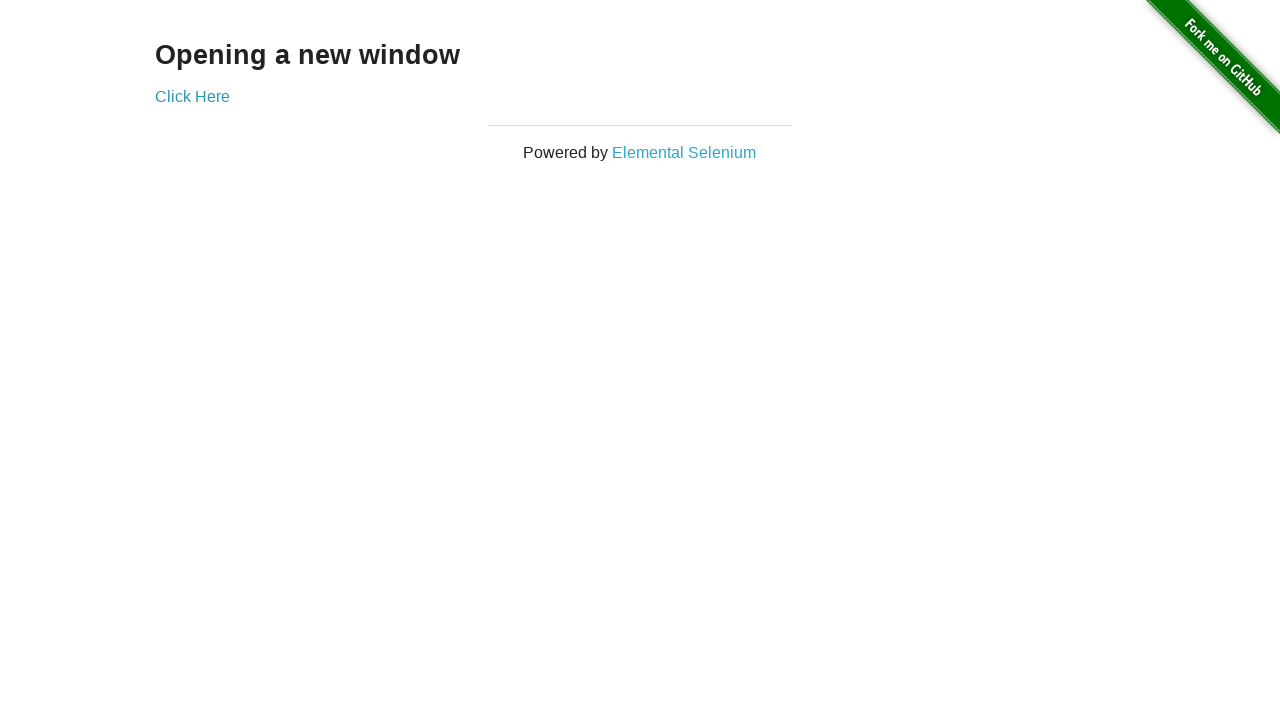

Waited 500ms for new window to open
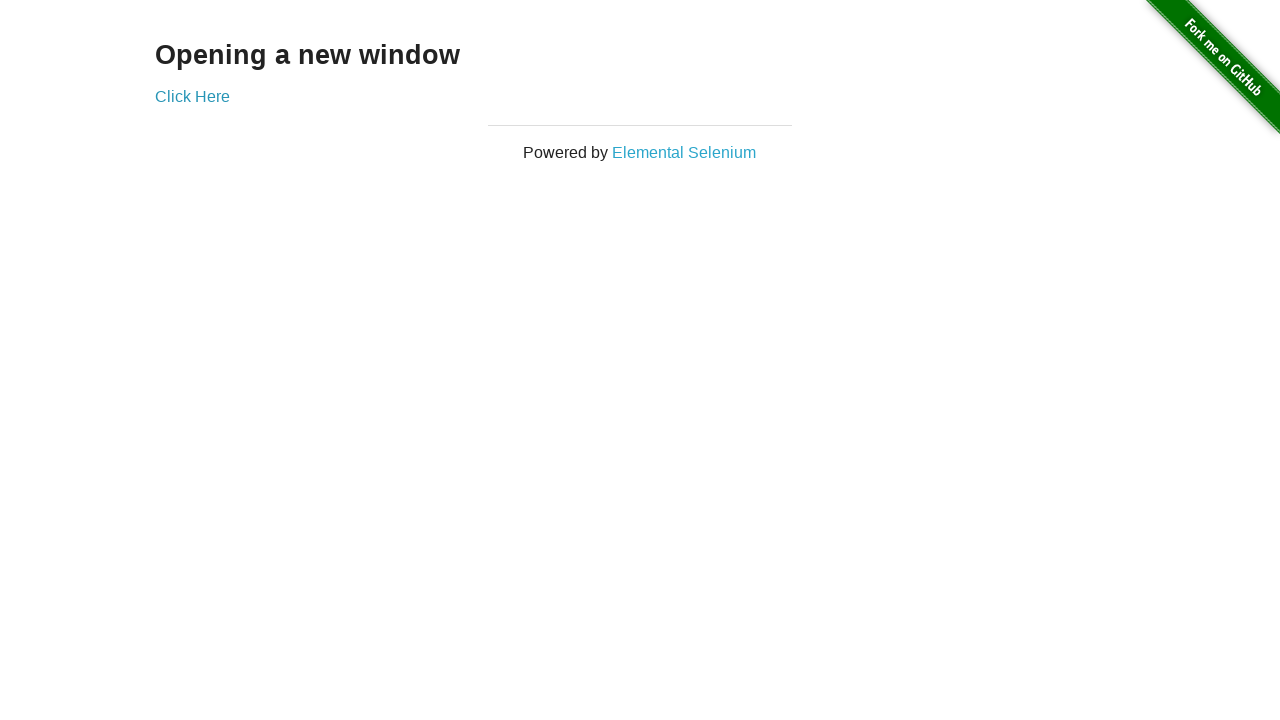

Clicked link to open new window (iteration 2) at (192, 96) on xpath=//a[contains(text(), 'Click')]
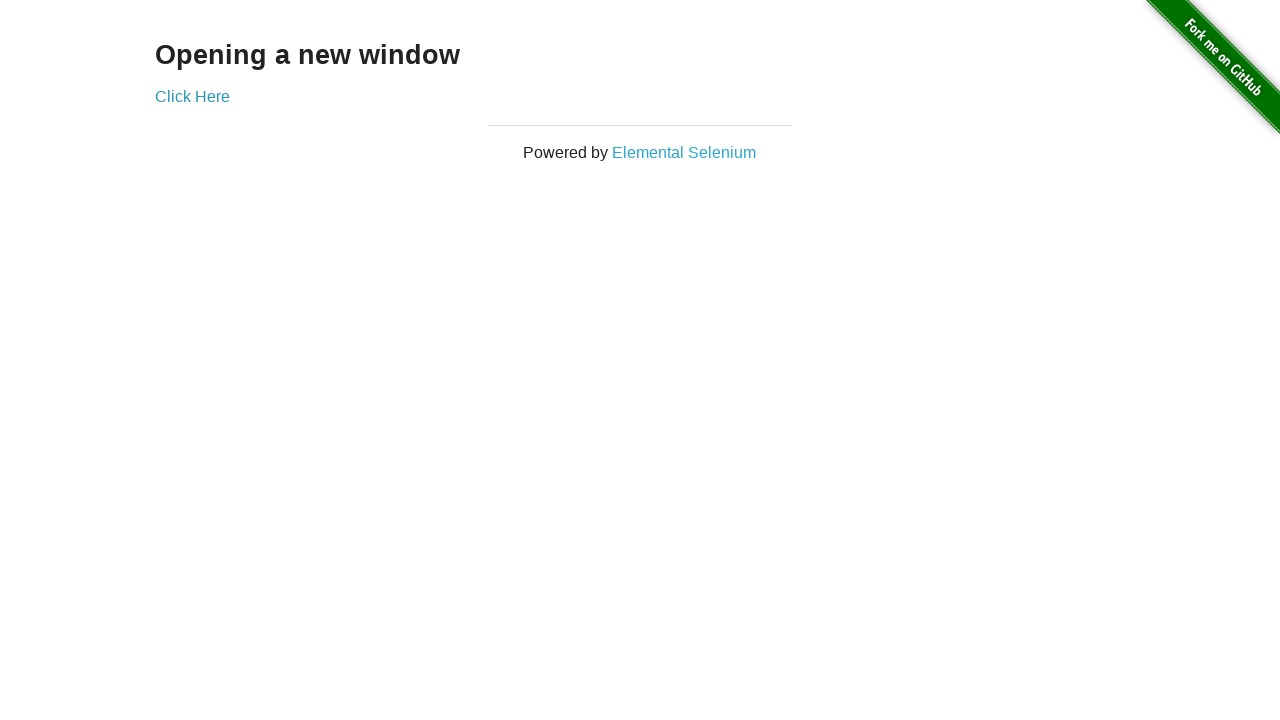

Waited 500ms for new window to open
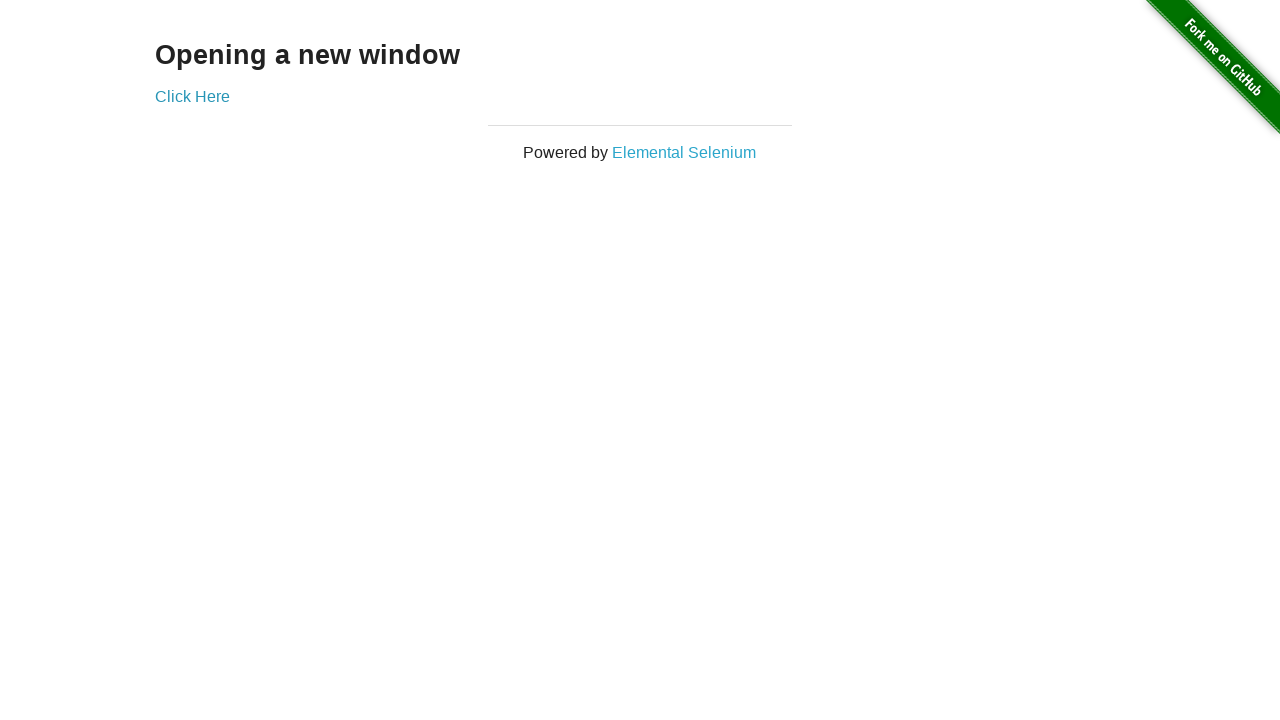

Clicked link to open new window (iteration 3) at (192, 96) on xpath=//a[contains(text(), 'Click')]
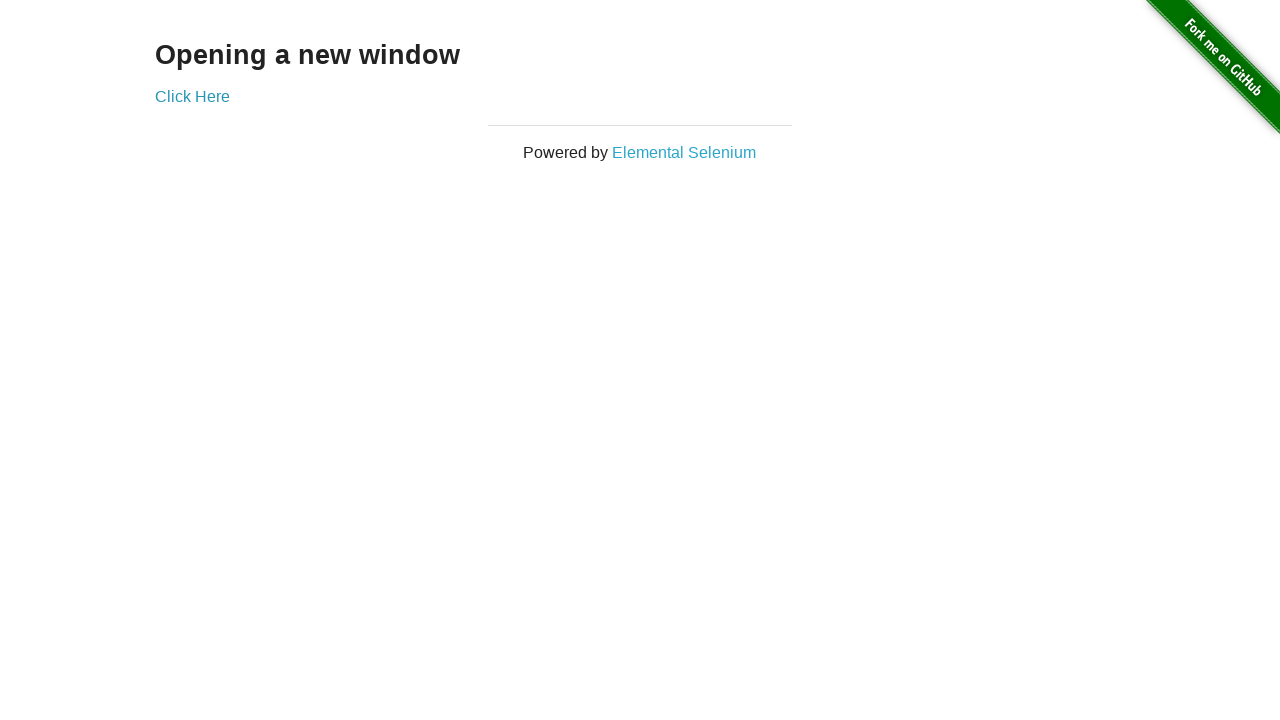

Waited 500ms for new window to open
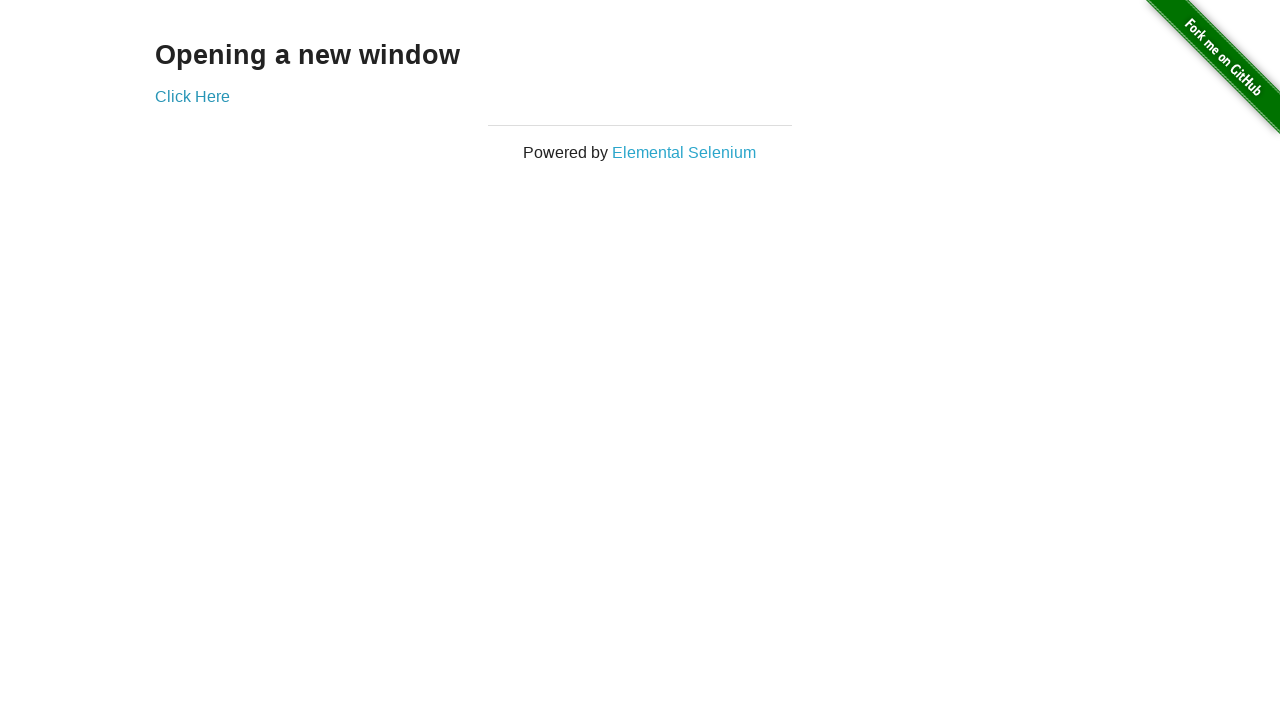

Clicked link to open new window (iteration 4) at (192, 96) on xpath=//a[contains(text(), 'Click')]
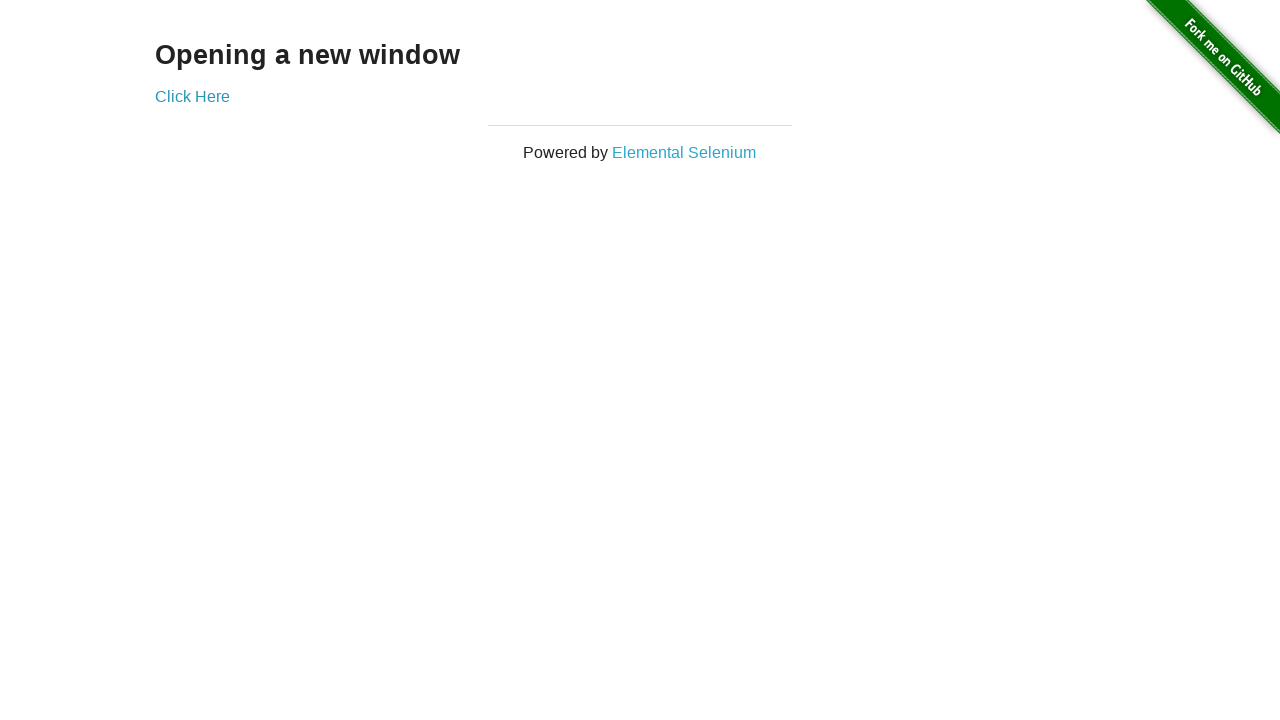

Waited 500ms for new window to open
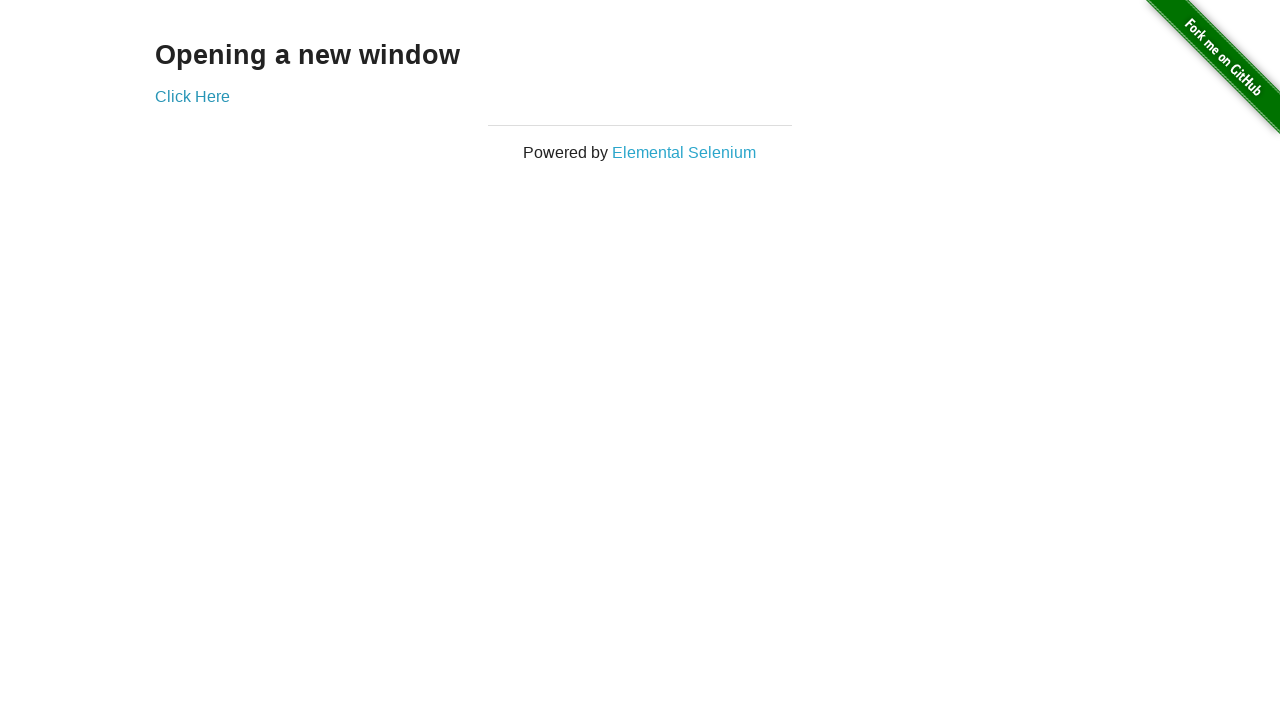

Waited 1000ms to allow all windows to fully open
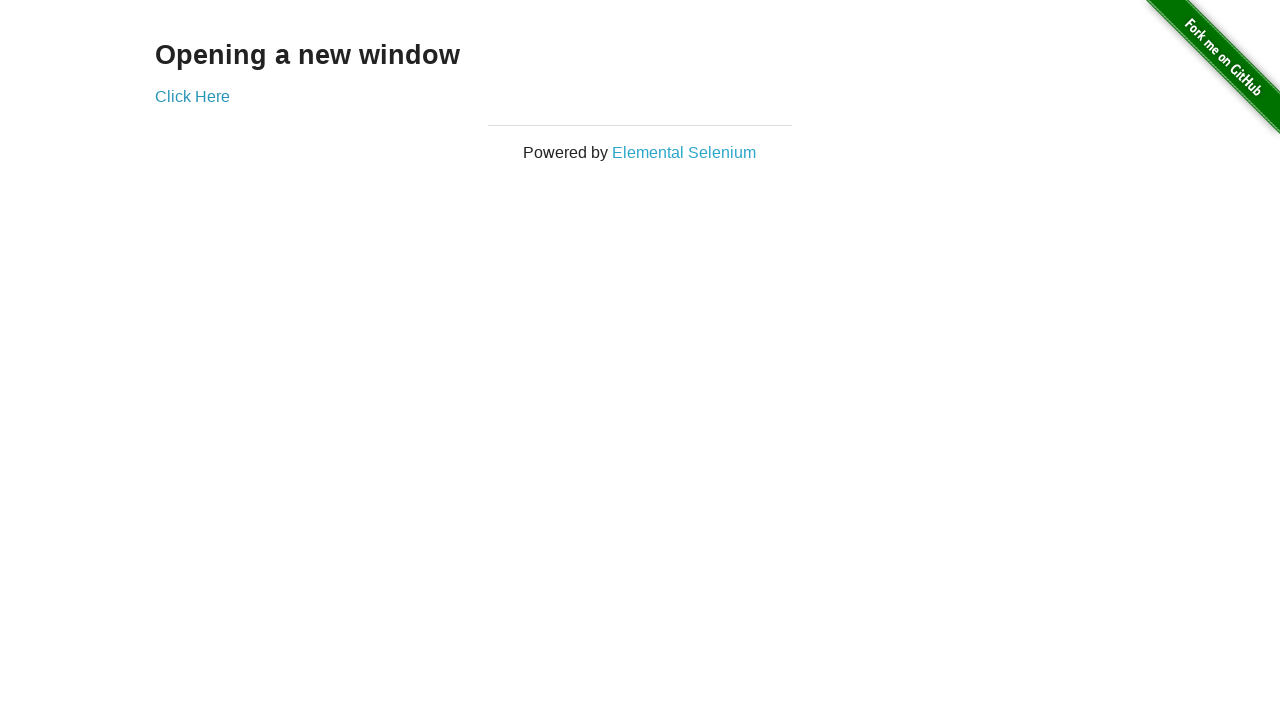

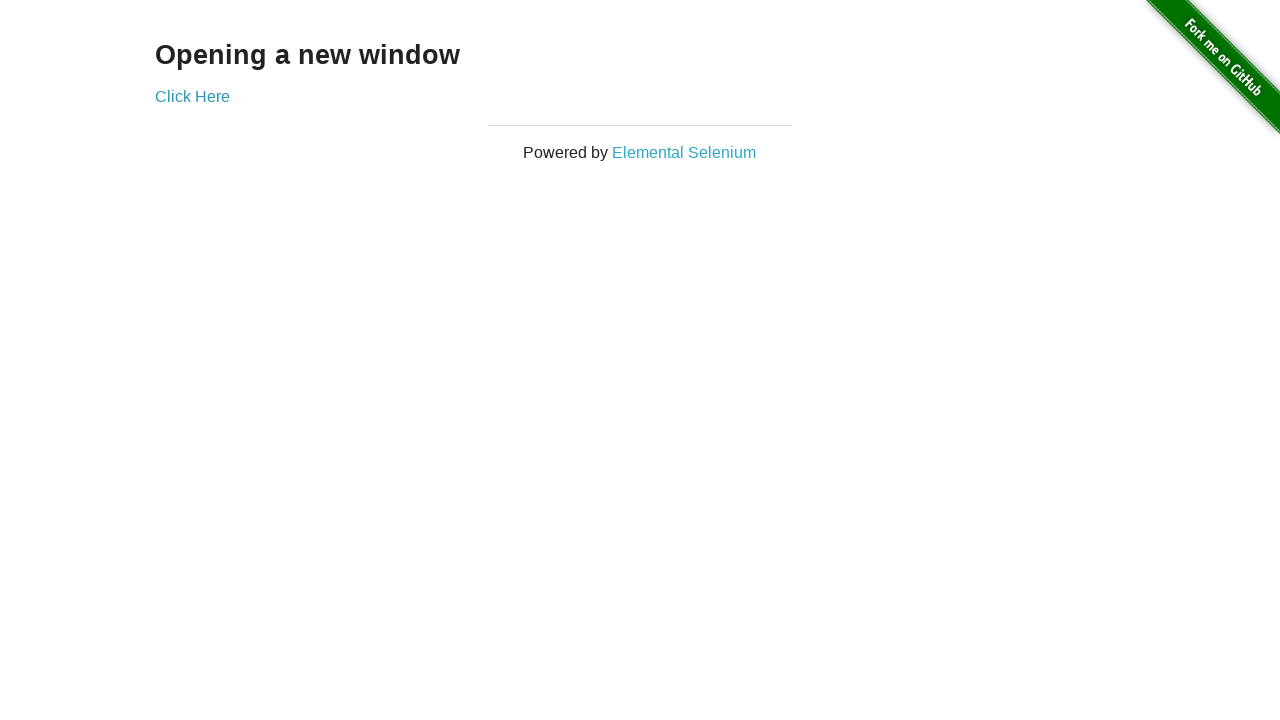